Tests handling of window exceptions by opening a new window, closing it, and verifying that attempting to interact with the closed window raises an appropriate error.

Starting URL: https://the-internet.herokuapp.com/windows

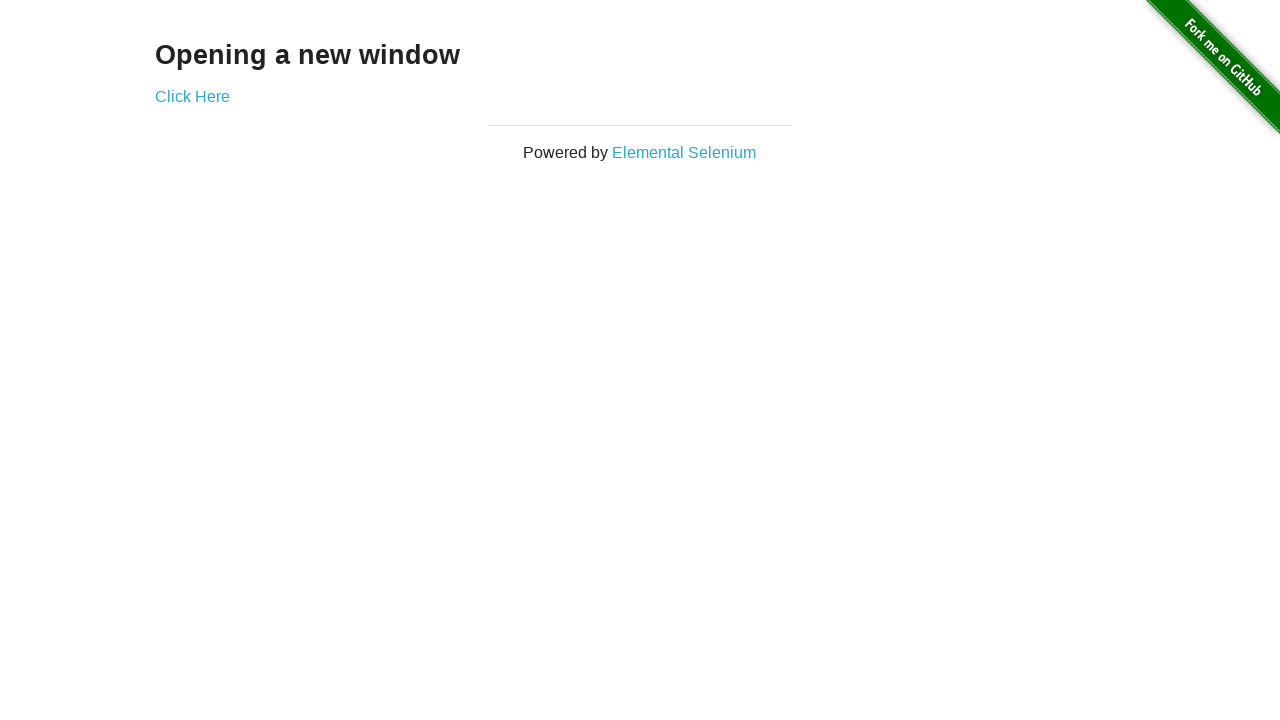

Clicked 'Click Here' link and new window opened at (192, 96) on text=Click Here
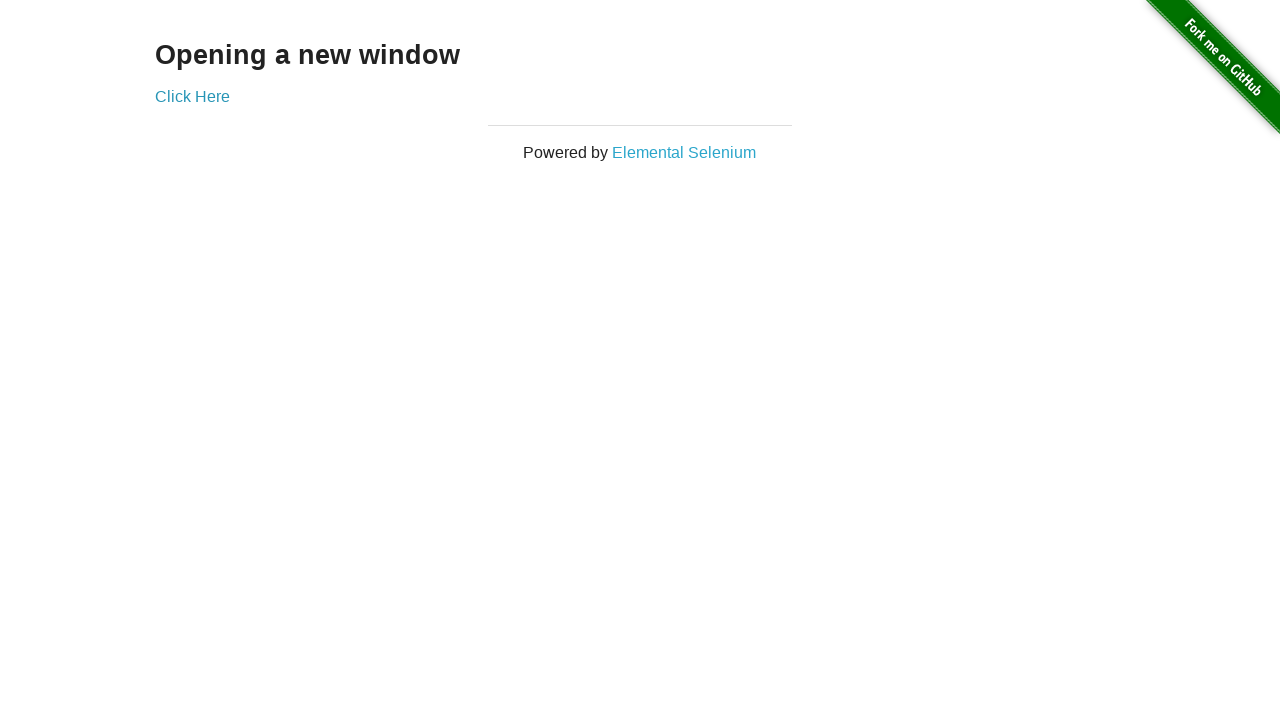

New window finished loading
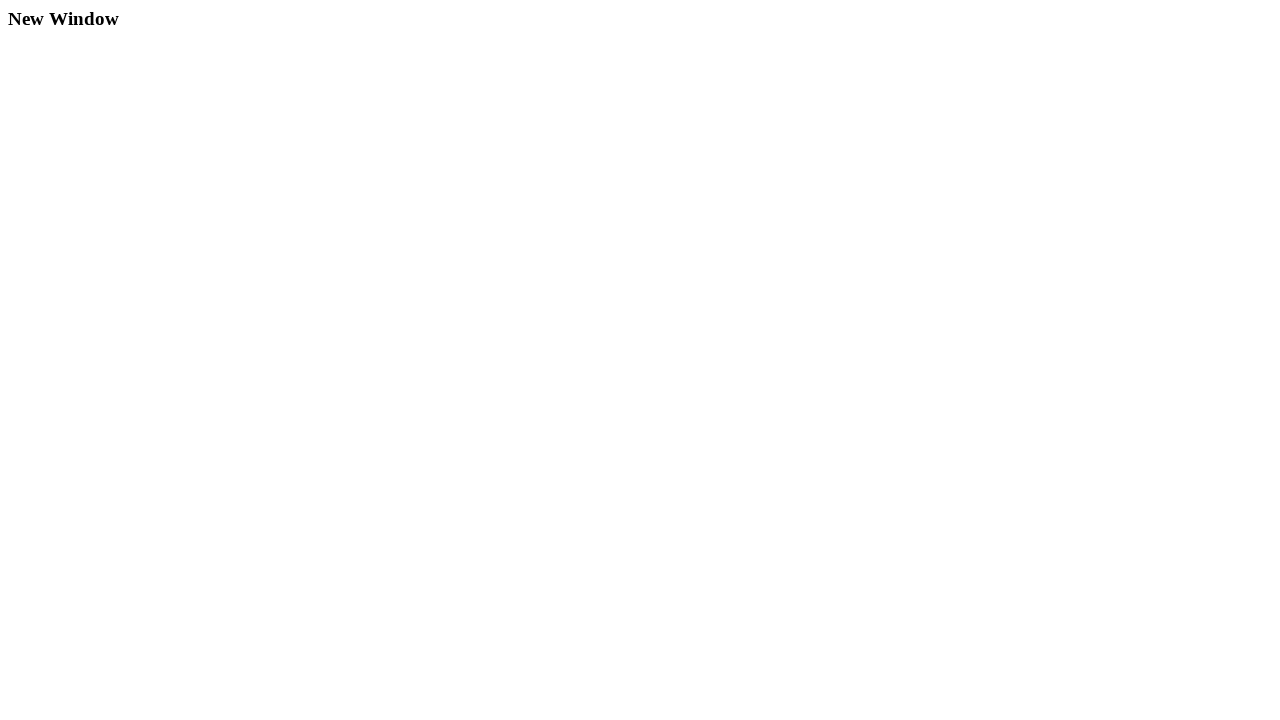

Closed the new window
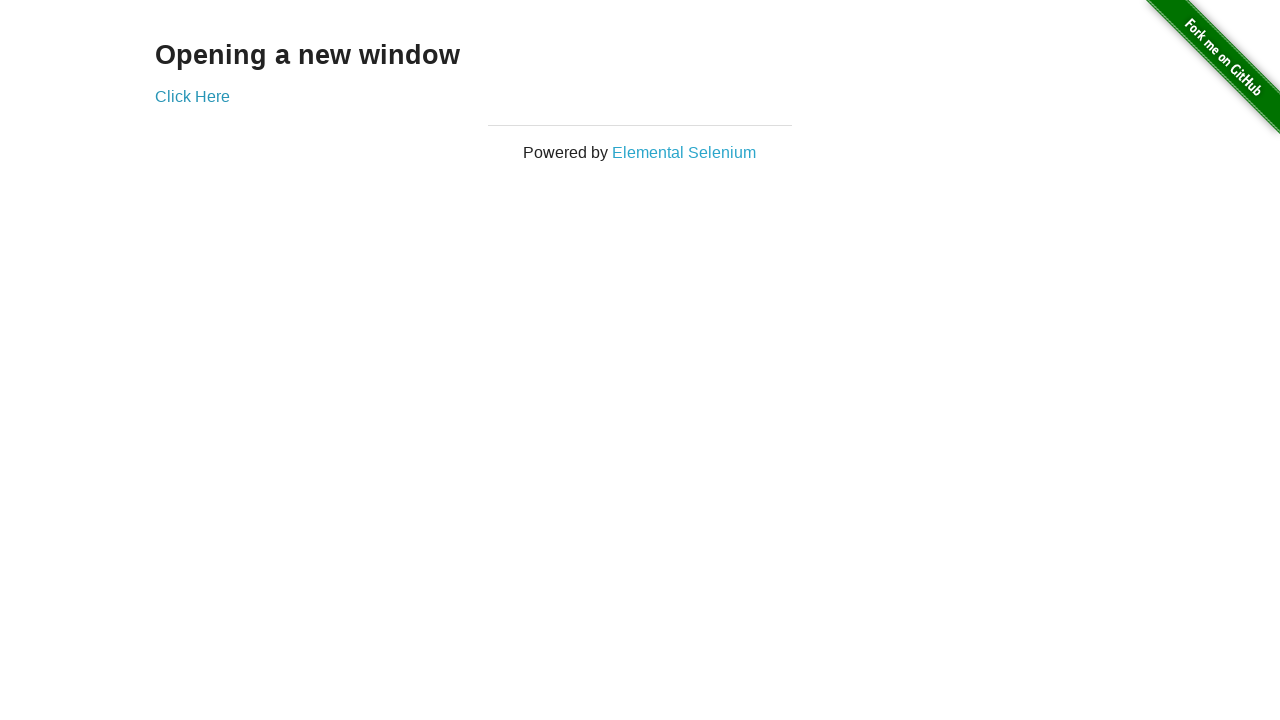

Verified that new window is closed
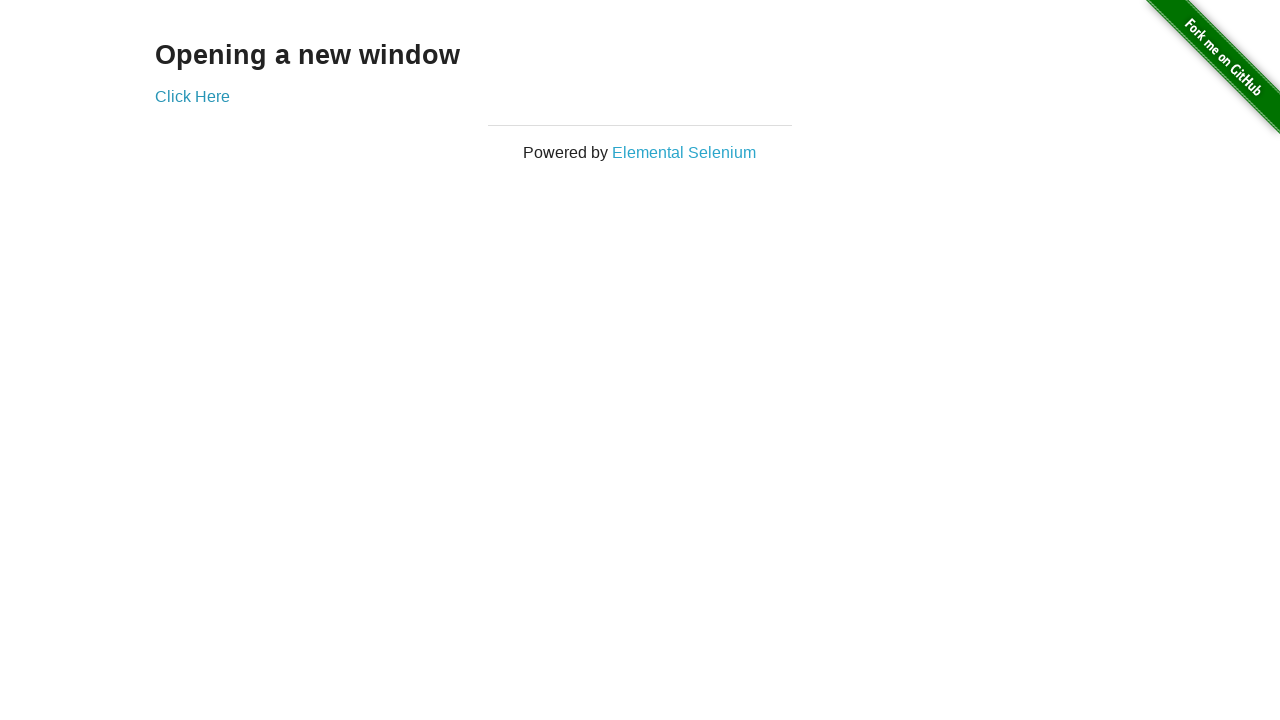

Verified original page is still accessible at correct URL
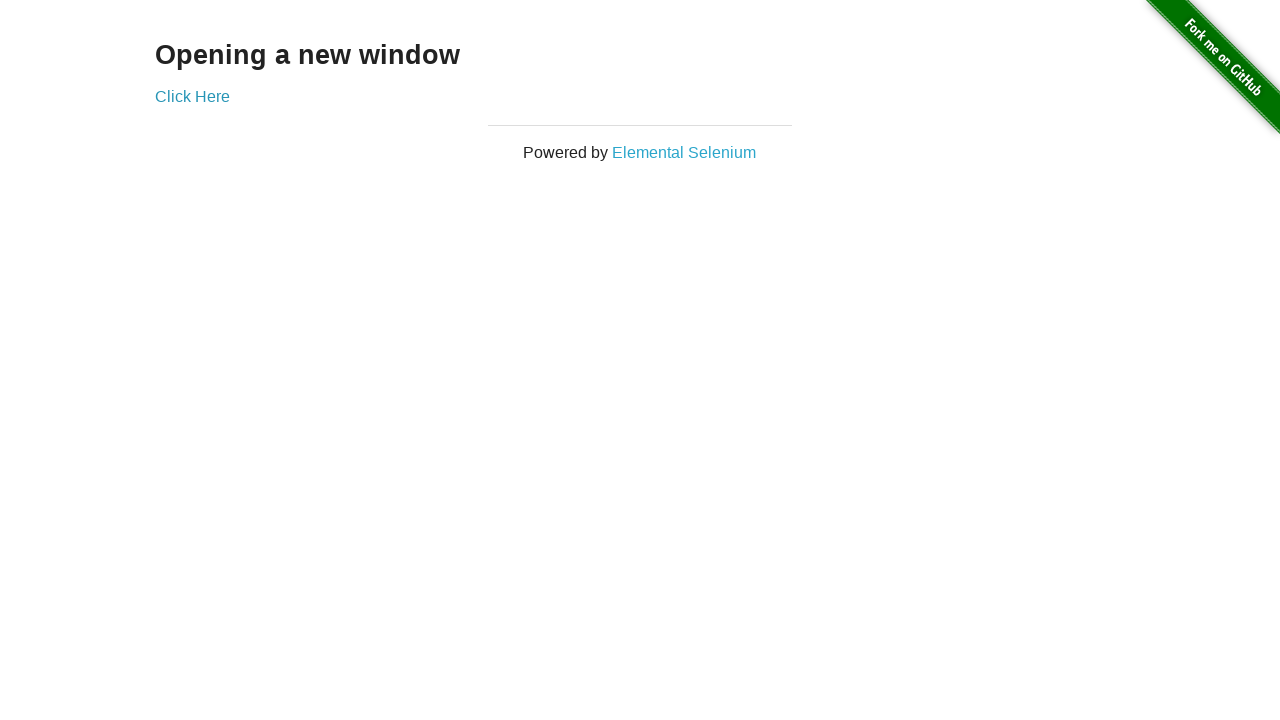

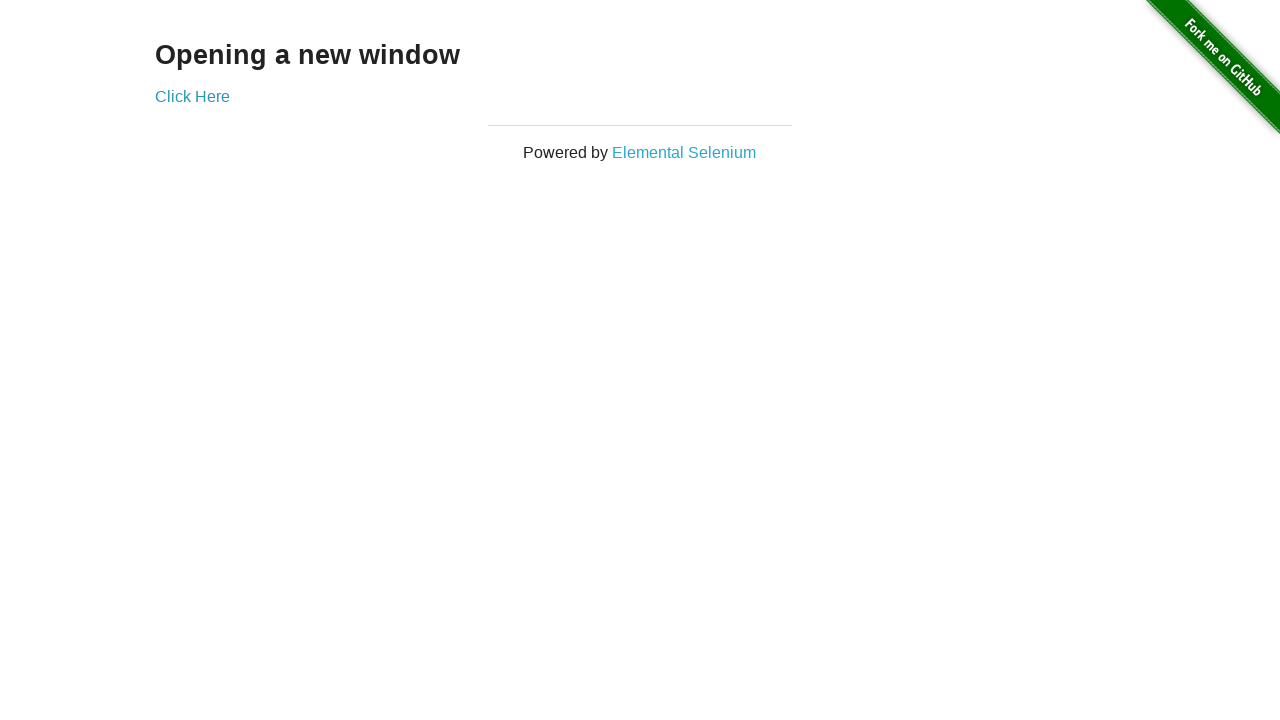